Demonstrates click-and-hold, move to element, and release mouse button actions for drag operations

Starting URL: https://crossbrowsertesting.github.io/drag-and-drop

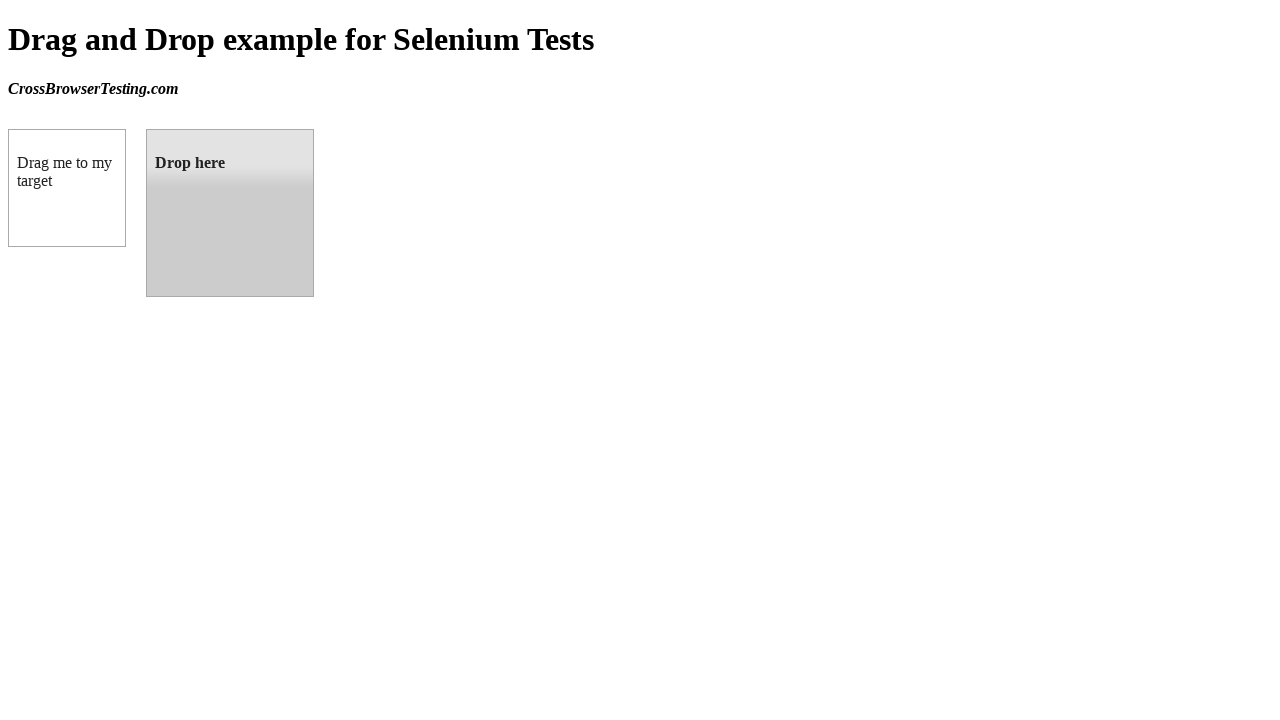

Located source draggable element
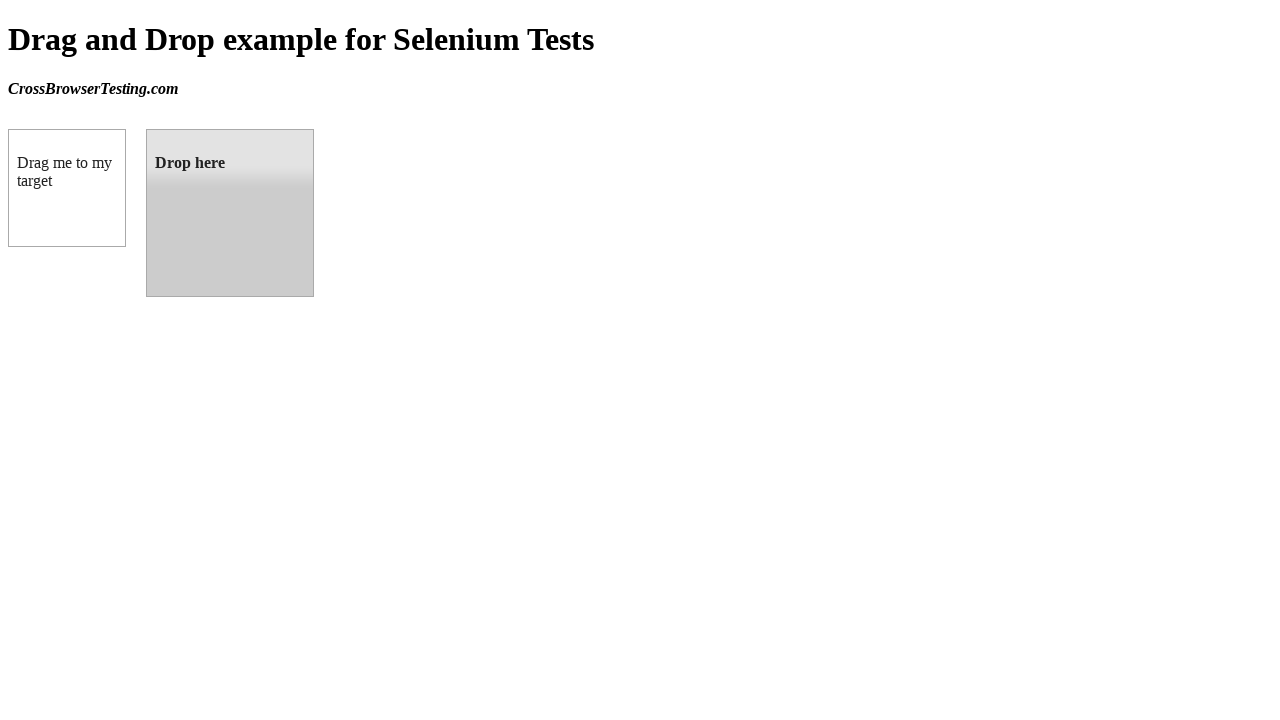

Located target droppable element
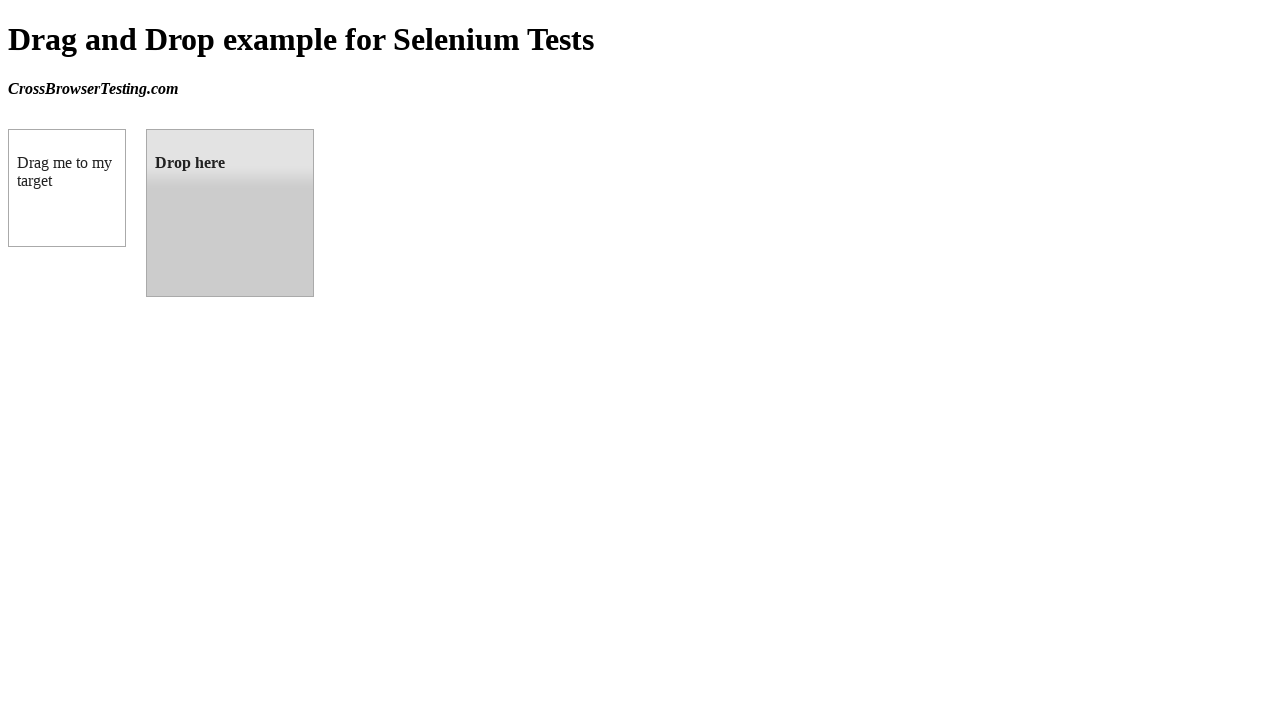

Retrieved bounding box for source element
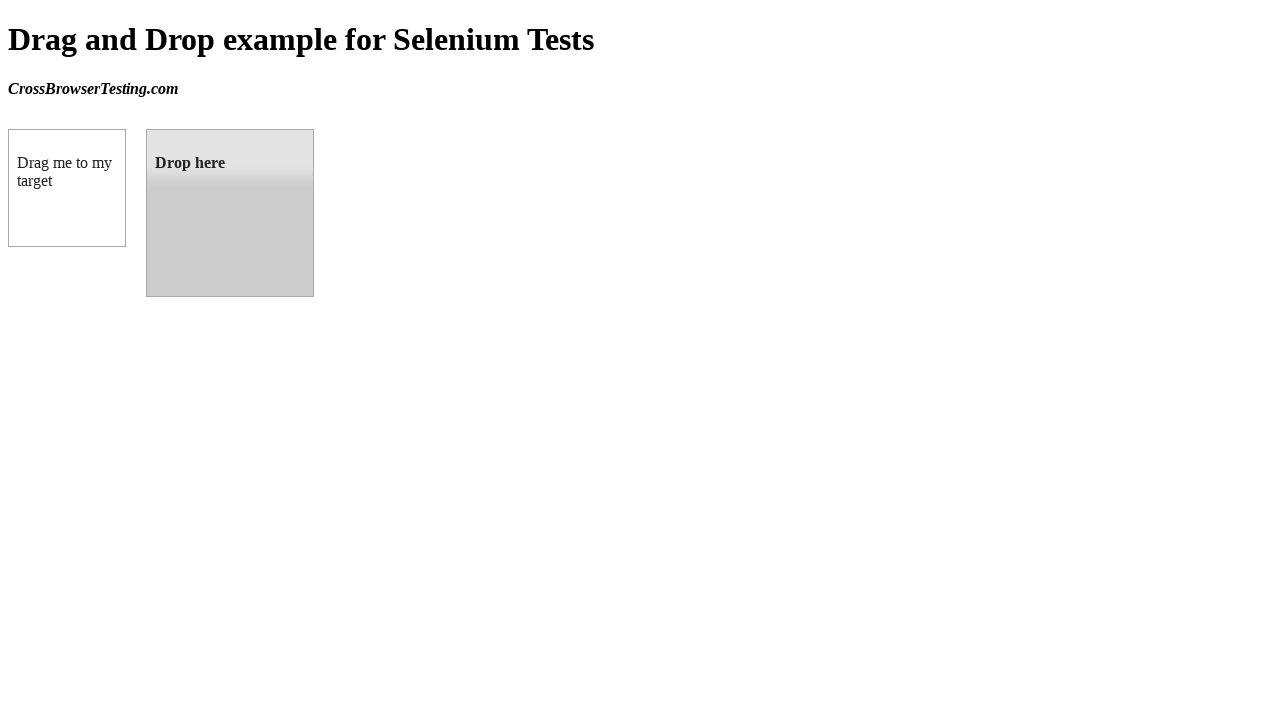

Retrieved bounding box for target element
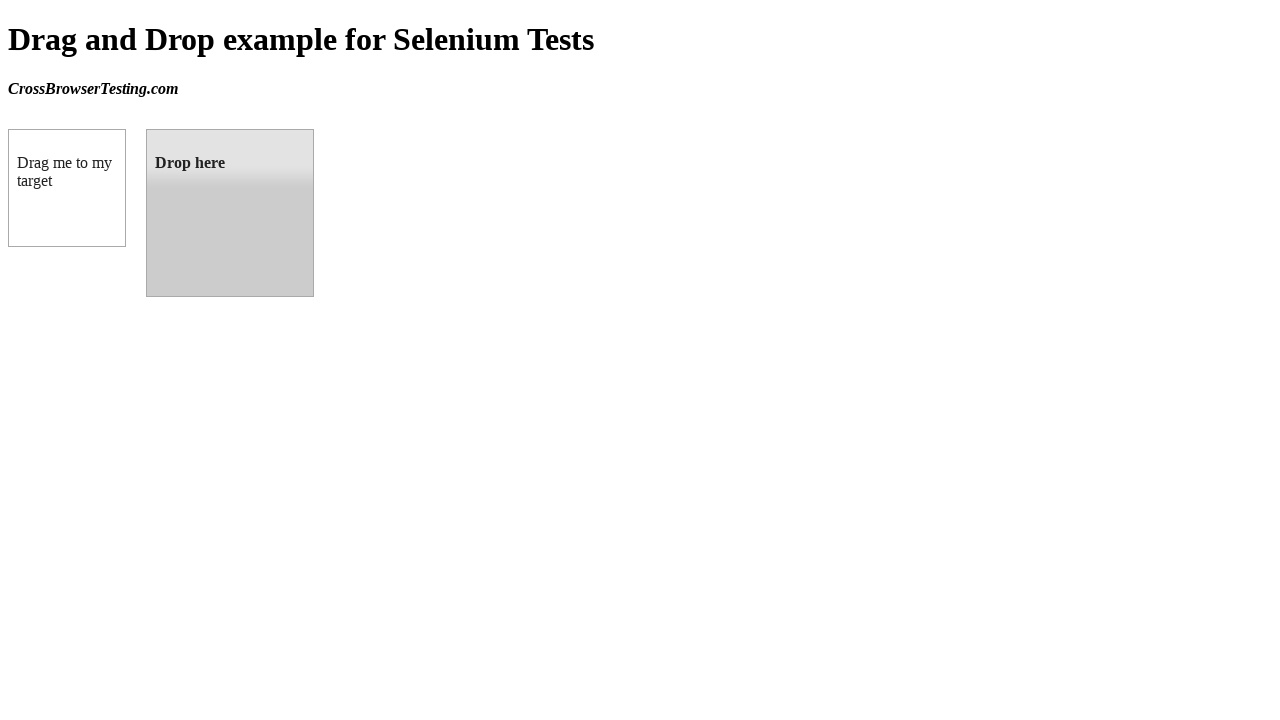

Moved mouse to center of source element at (67, 188)
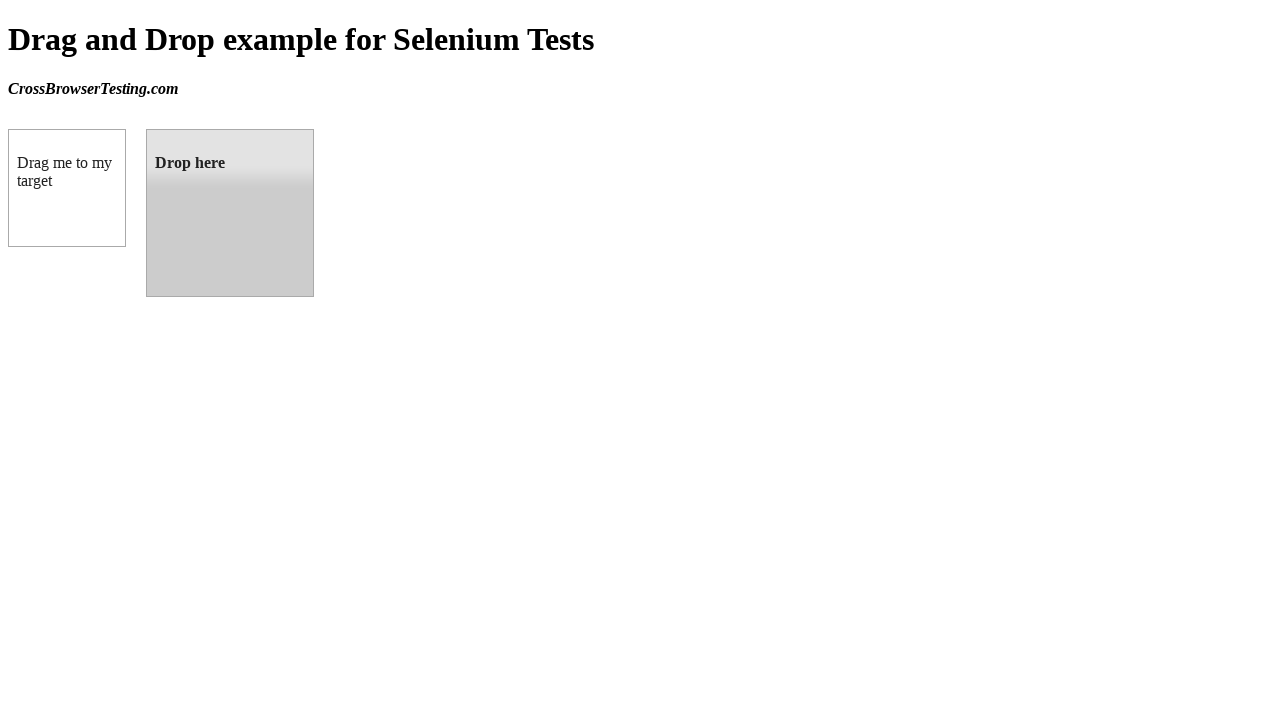

Pressed mouse button down on source element at (67, 188)
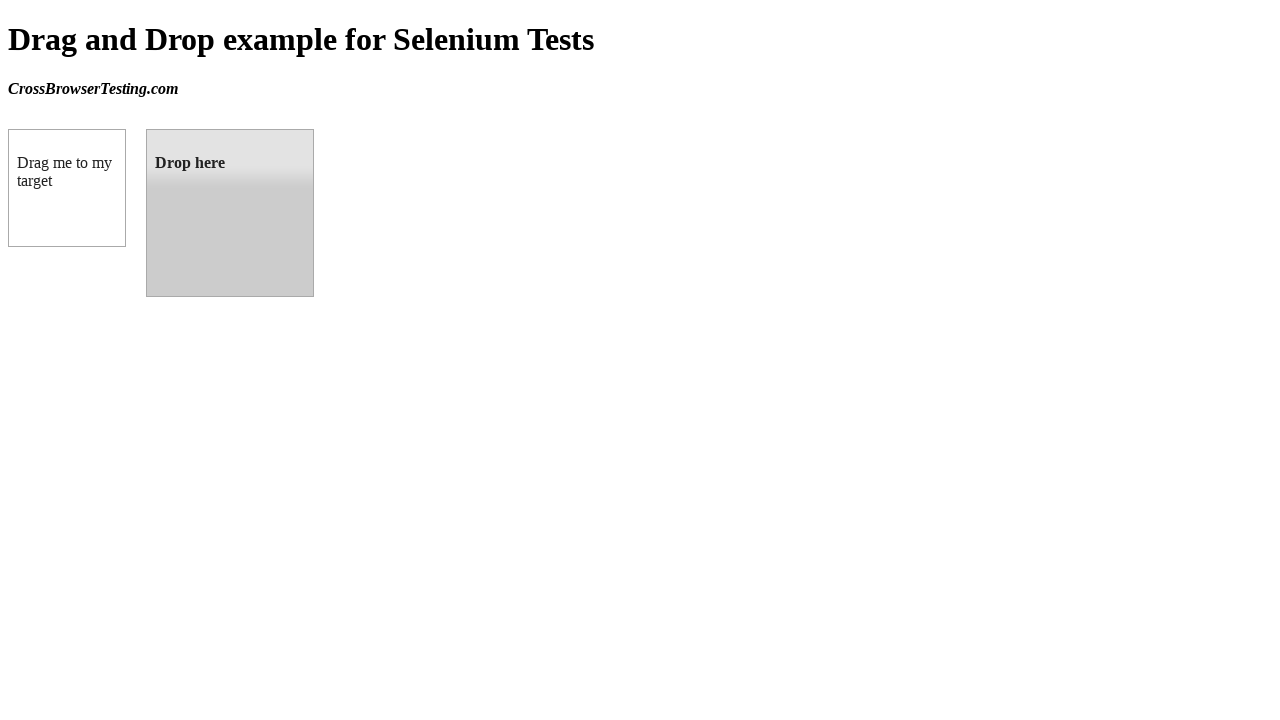

Moved mouse to center of target element while holding button at (230, 213)
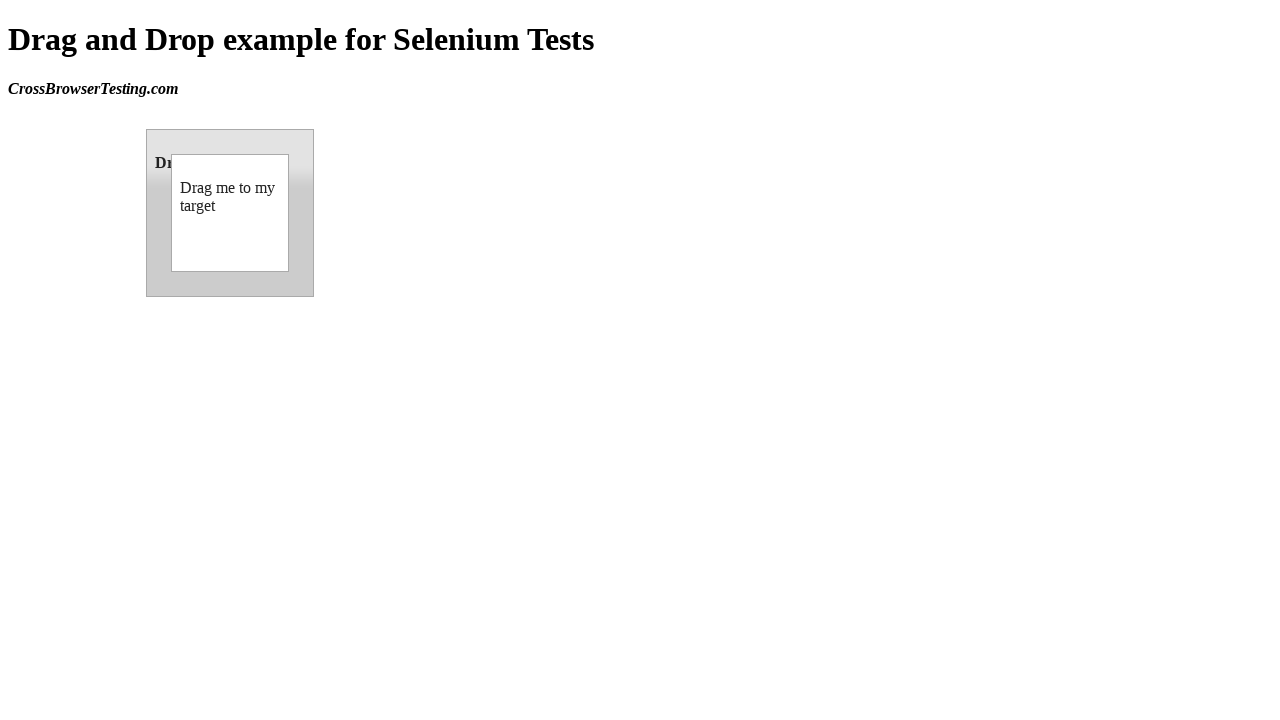

Released mouse button to complete drag-and-drop operation at (230, 213)
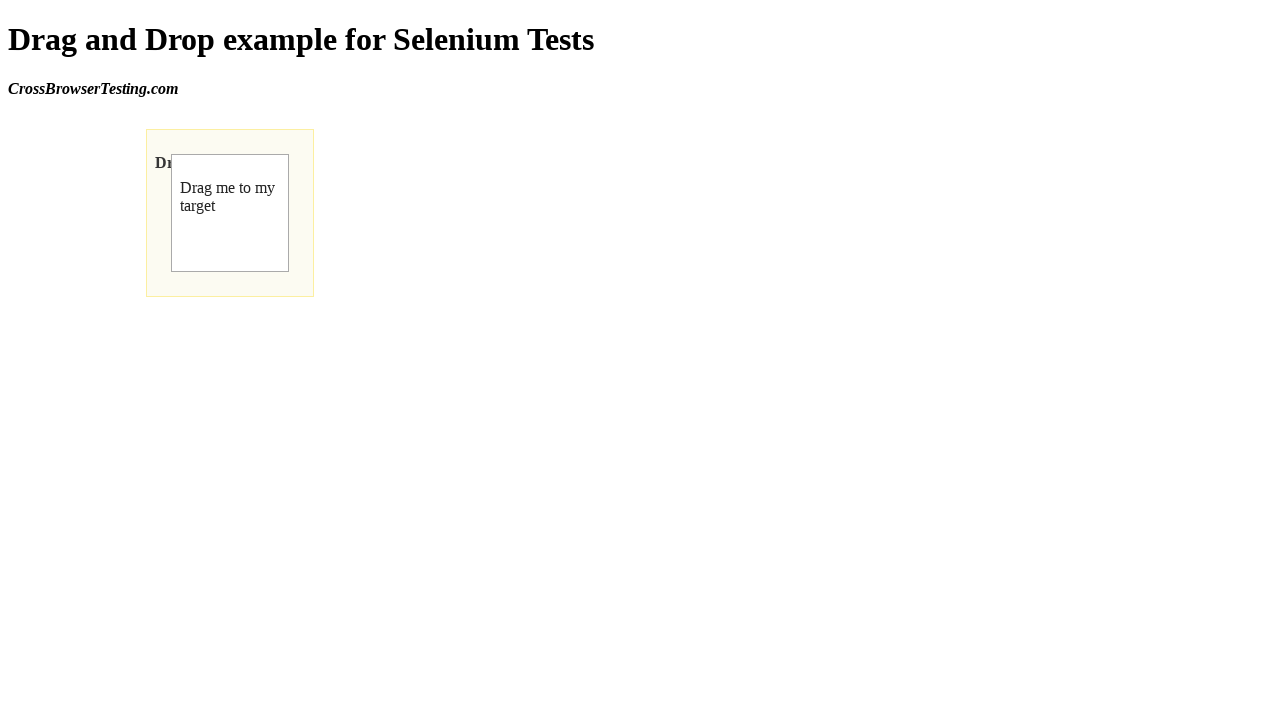

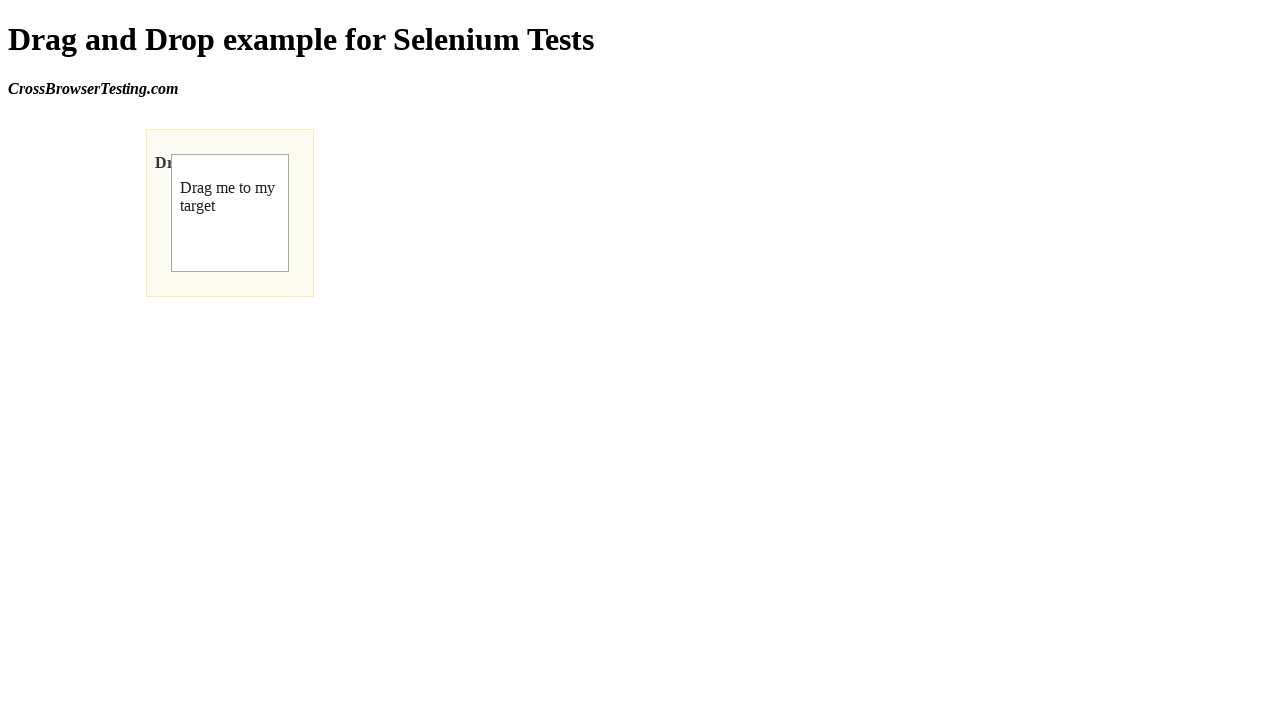